Tests the DemoQA form submission by navigating to the Elements section, accessing the text box form, and filling out user information including name, email, and addresses

Starting URL: https://demoqa.com

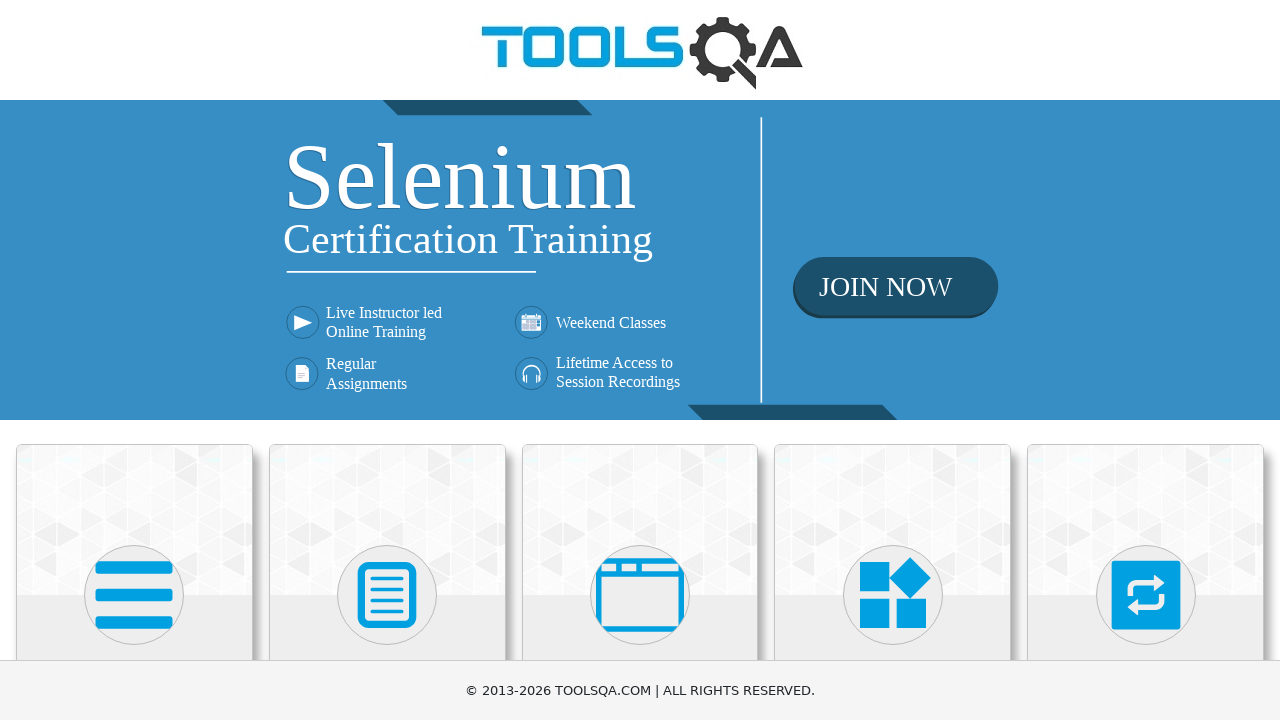

Scrolled down 250px to reveal Elements section
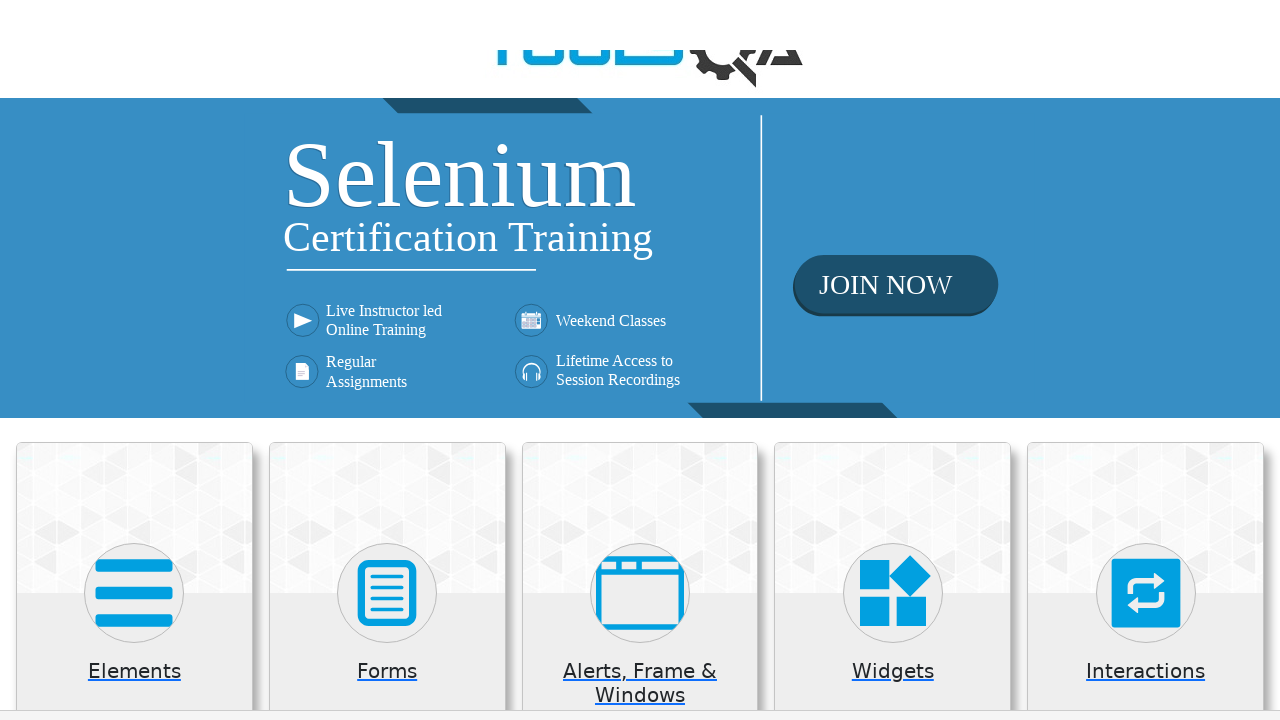

Clicked on Elements section at (134, 423) on xpath=//h5[contains(text(),'Elements')]
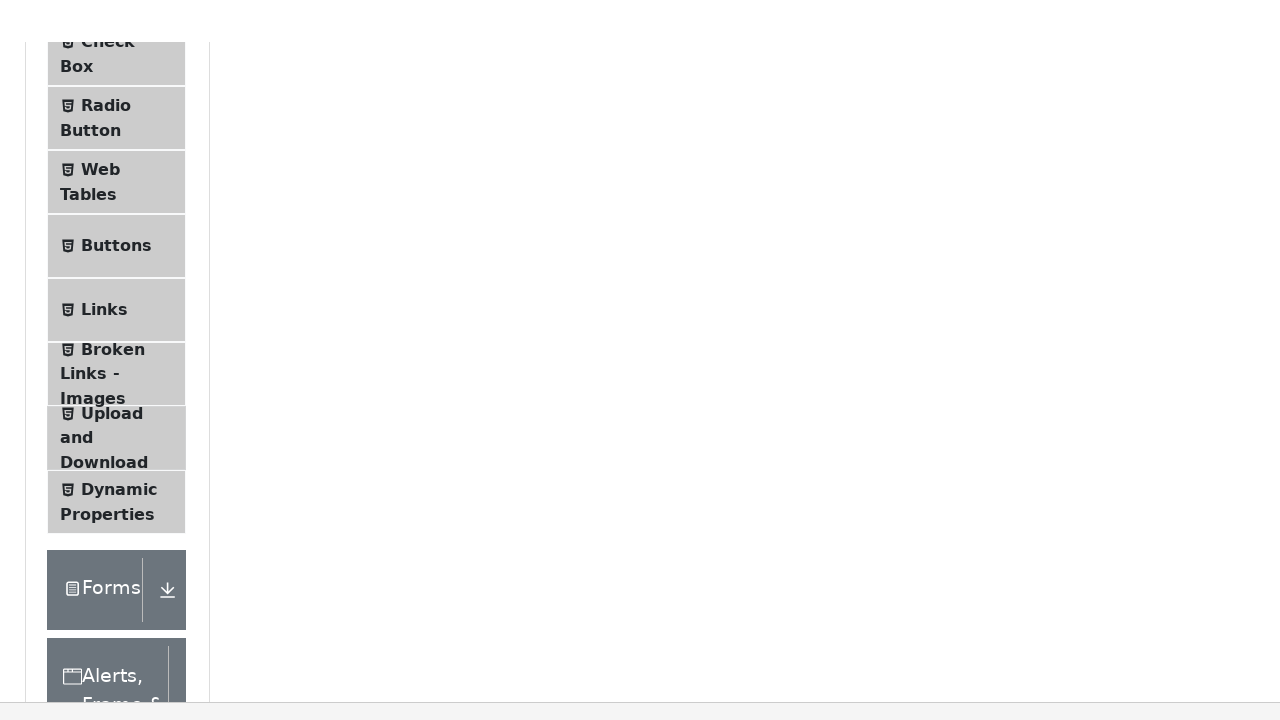

Clicked on Text Box menu item at (116, 261) on #item-0
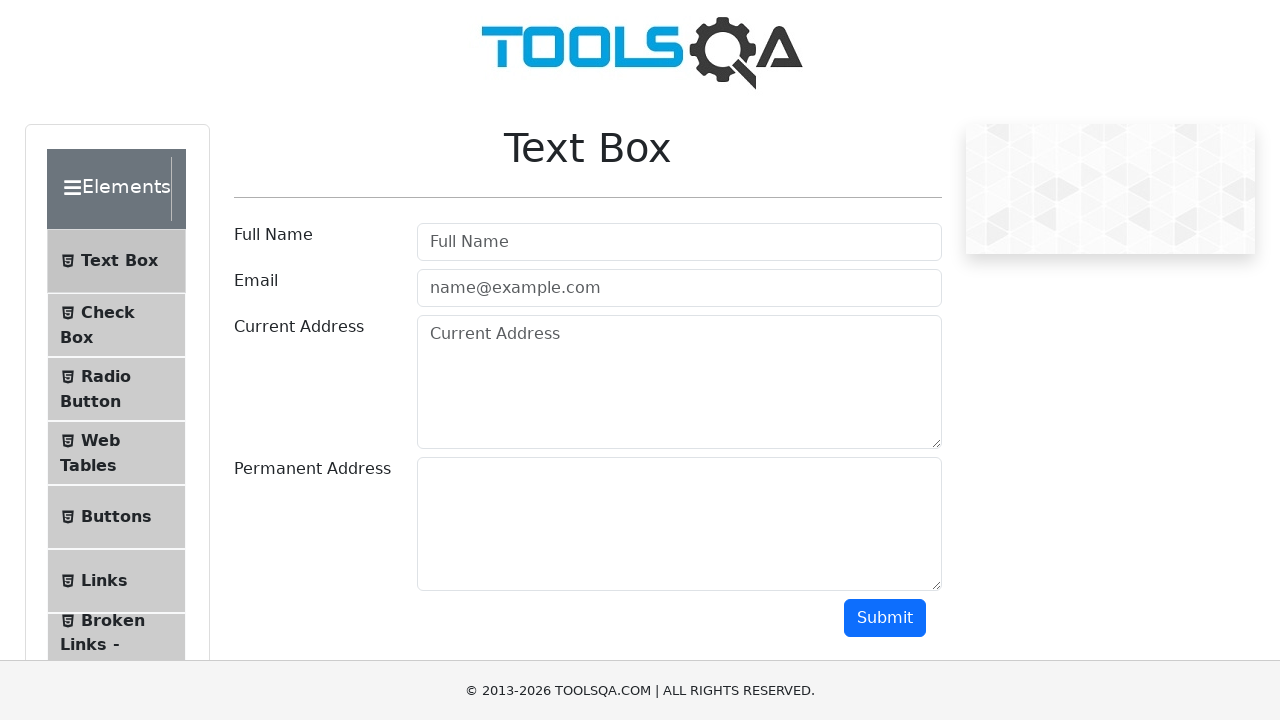

Filled userName field with 'Varmitha' on #userName
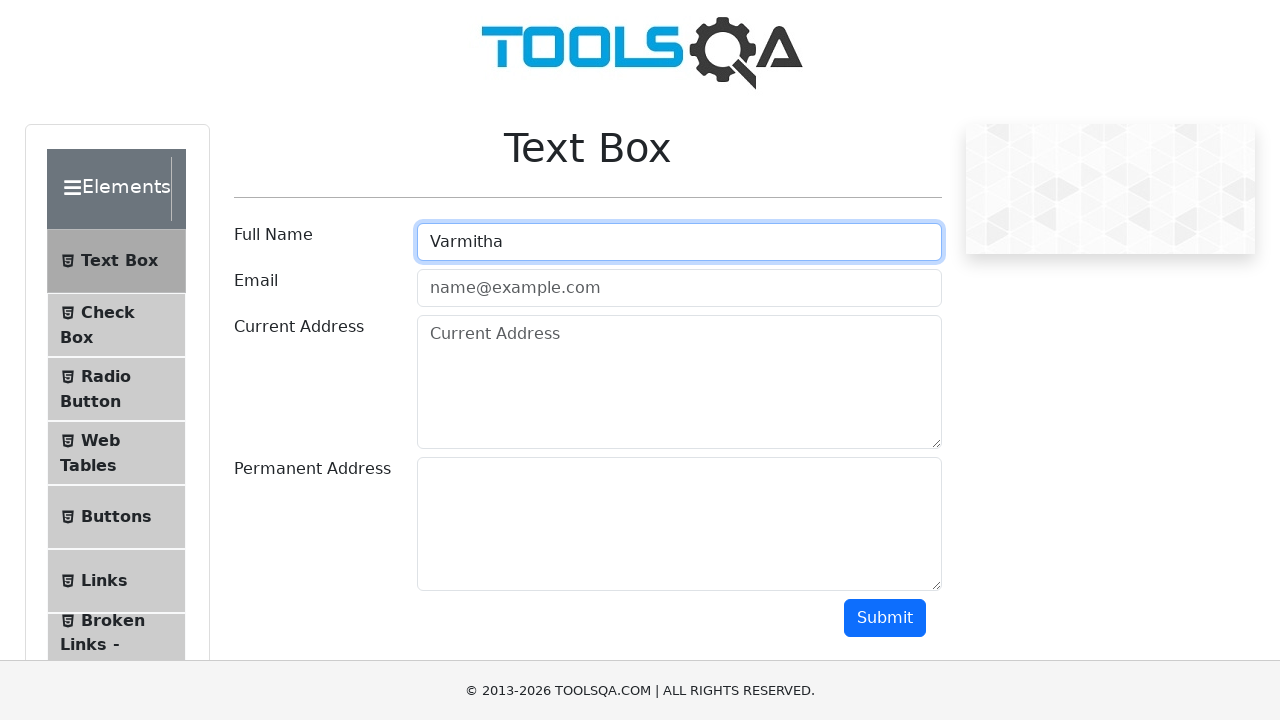

Filled userEmail field with 'varmitha.a@gmail.com' on #userEmail
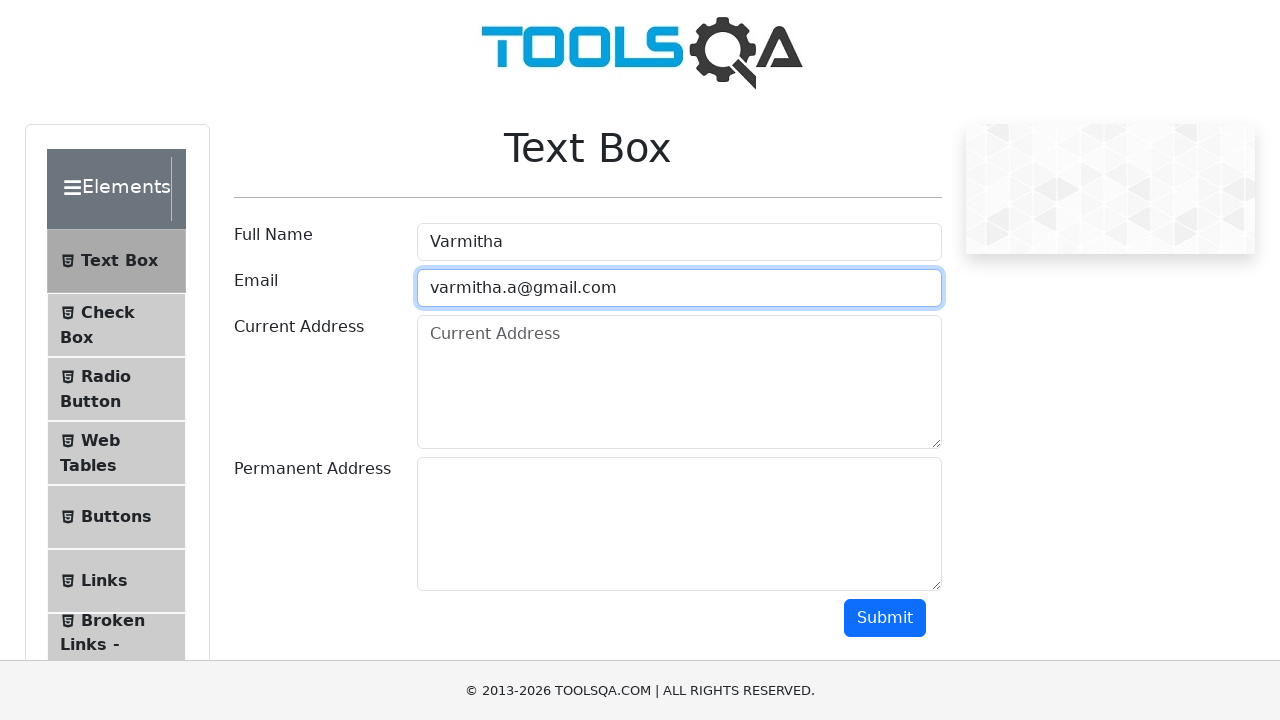

Filled currentAddress field with 'Thiruvallur' on #currentAddress
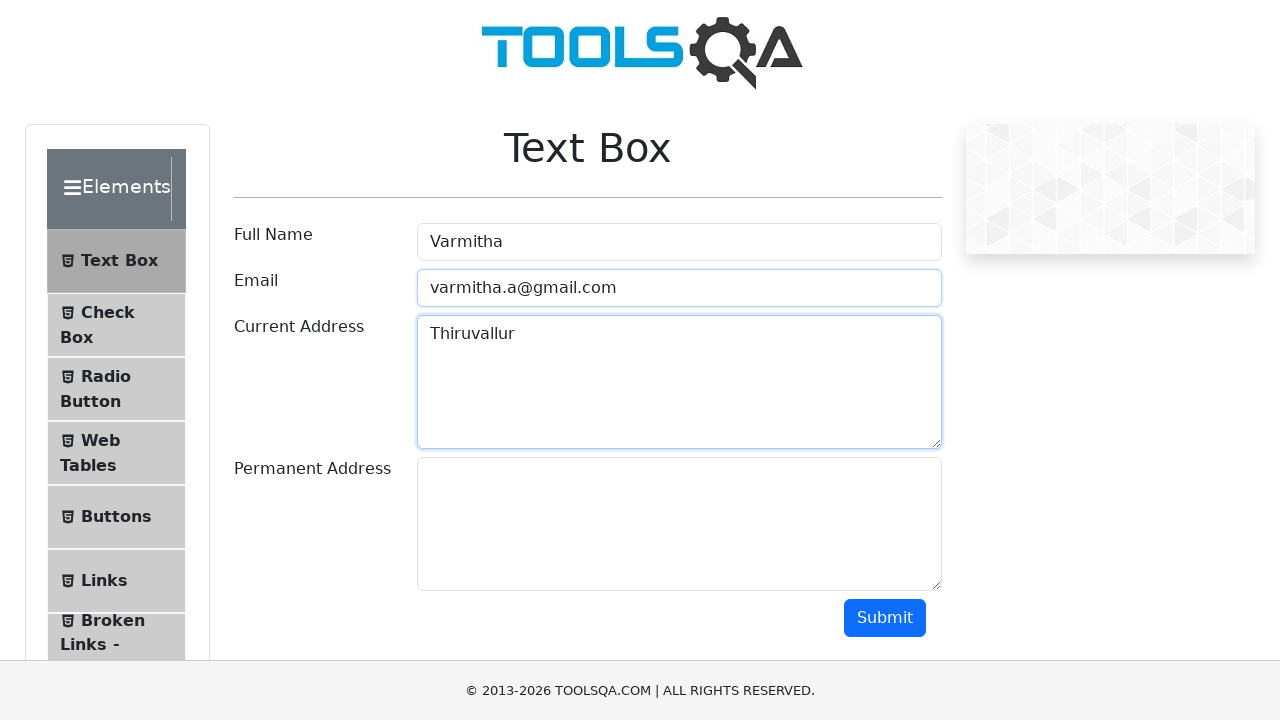

Filled permanentAddress field with 'Thiruvallur' on #permanentAddress
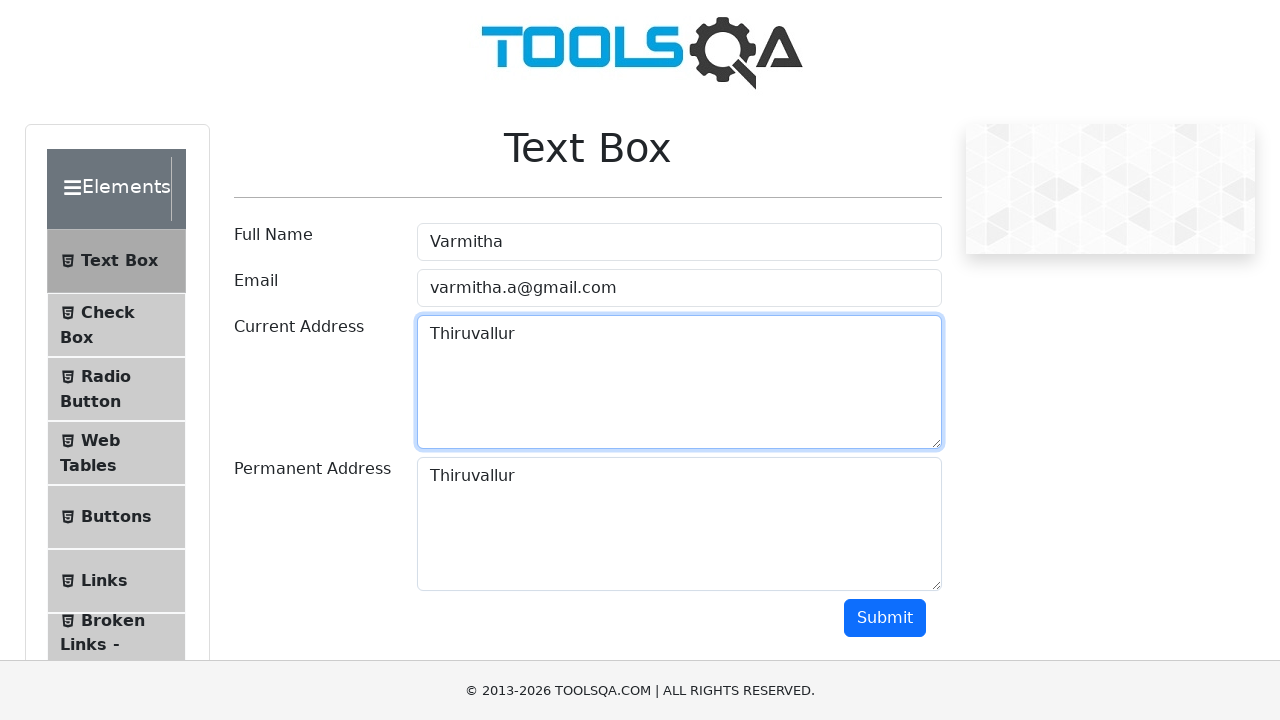

Clicked submit button to submit the form at (885, 618) on xpath=//button[@id='submit']
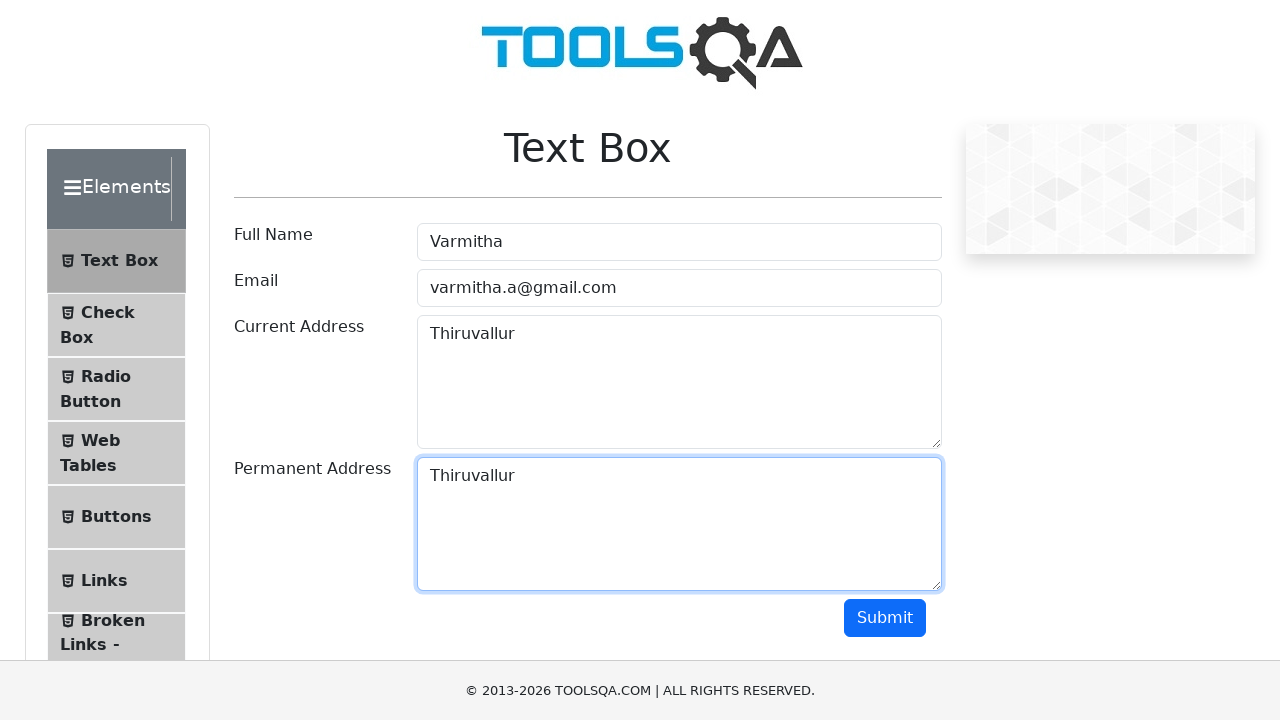

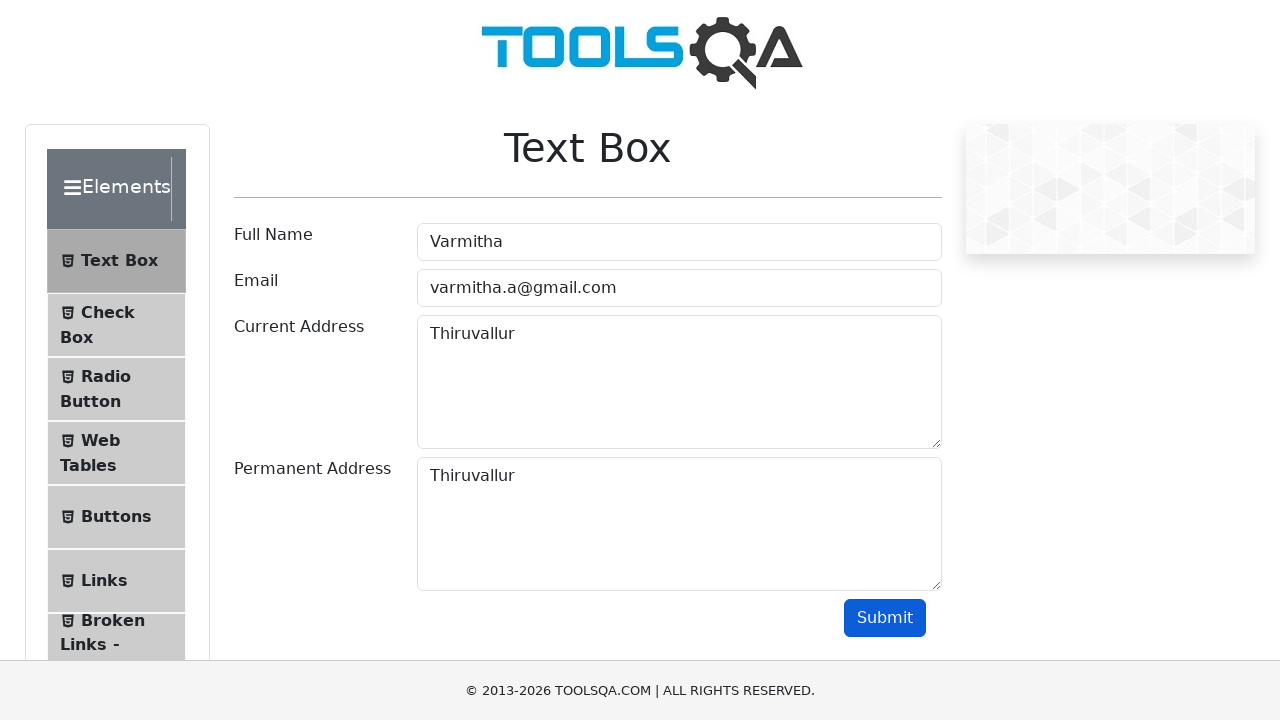